Tests that CSS stylesheets load successfully by monitoring network responses for failed stylesheet requests

Starting URL: https://kyledarden.com

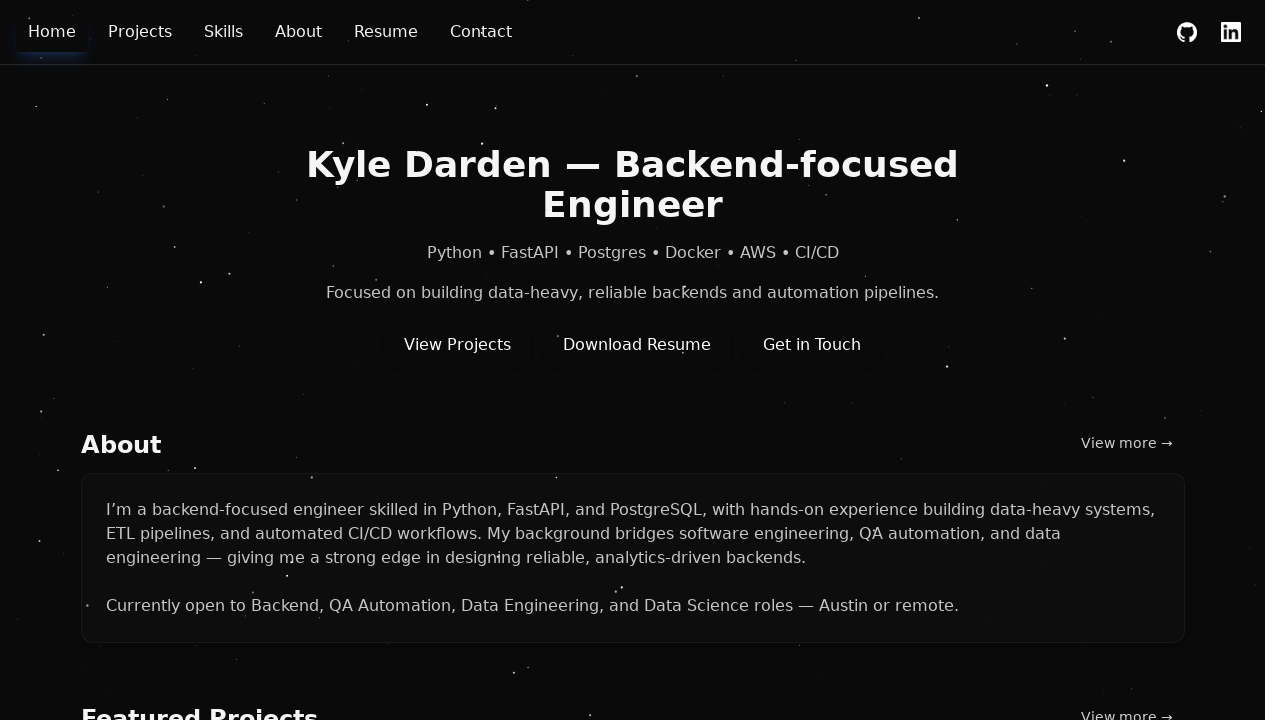

Set up response handler to monitor stylesheet network requests
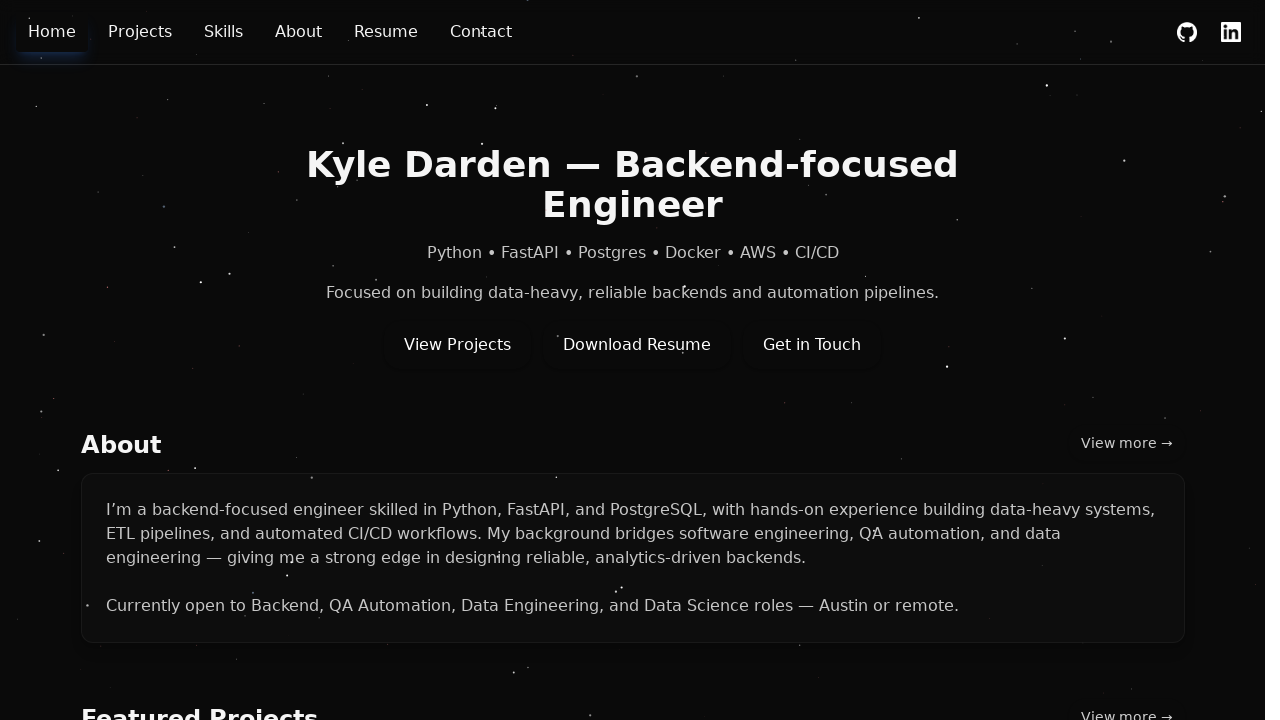

Reloaded page to capture all stylesheet responses
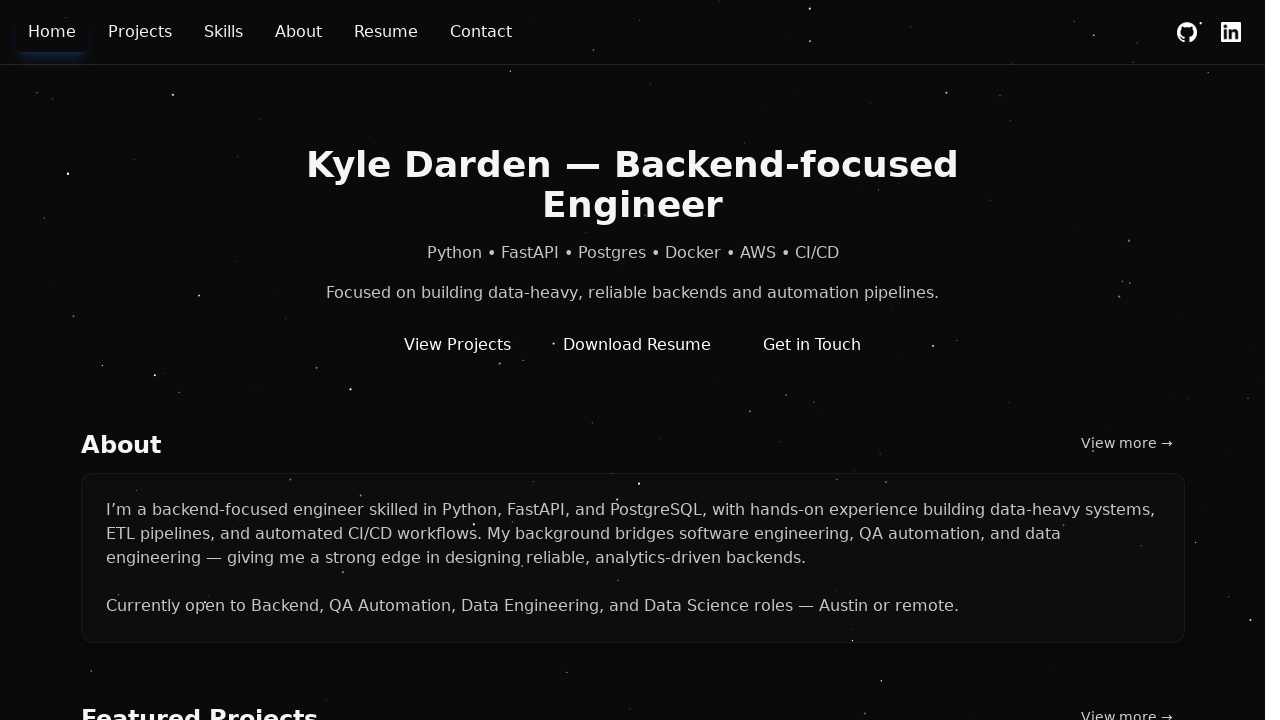

Waited for all network requests to complete (networkidle)
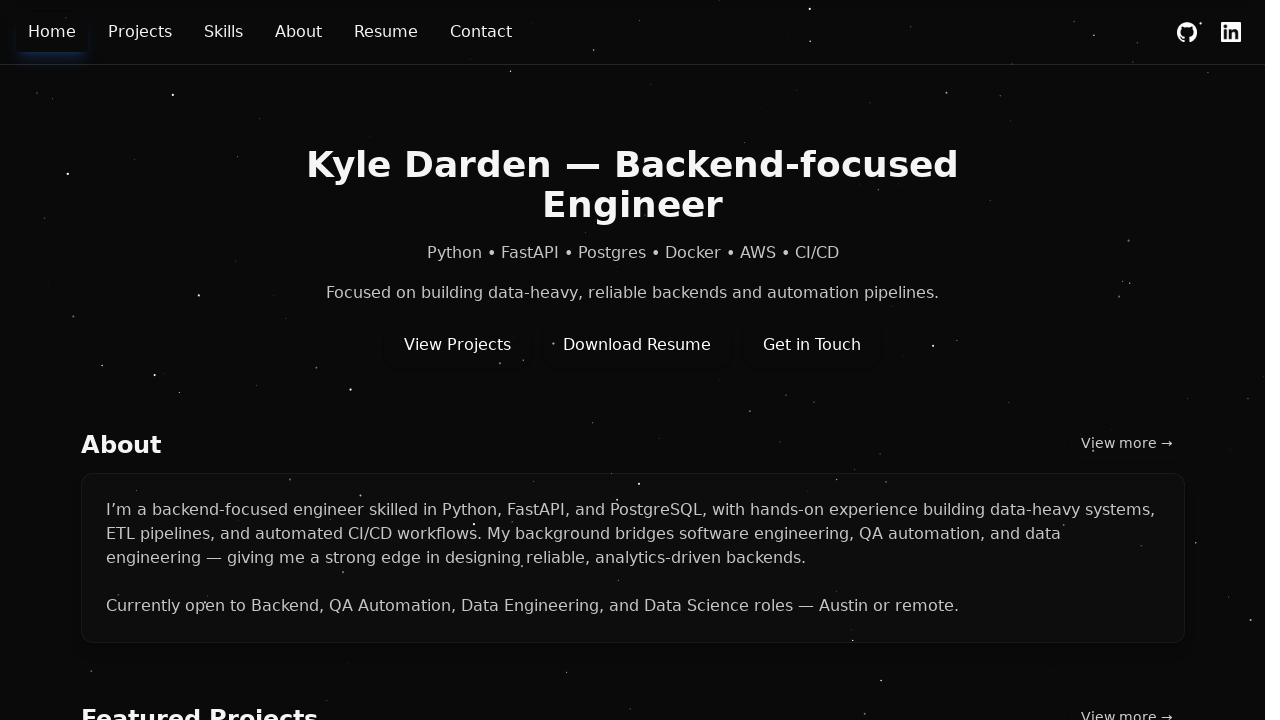

Verified no CSS stylesheets failed to load
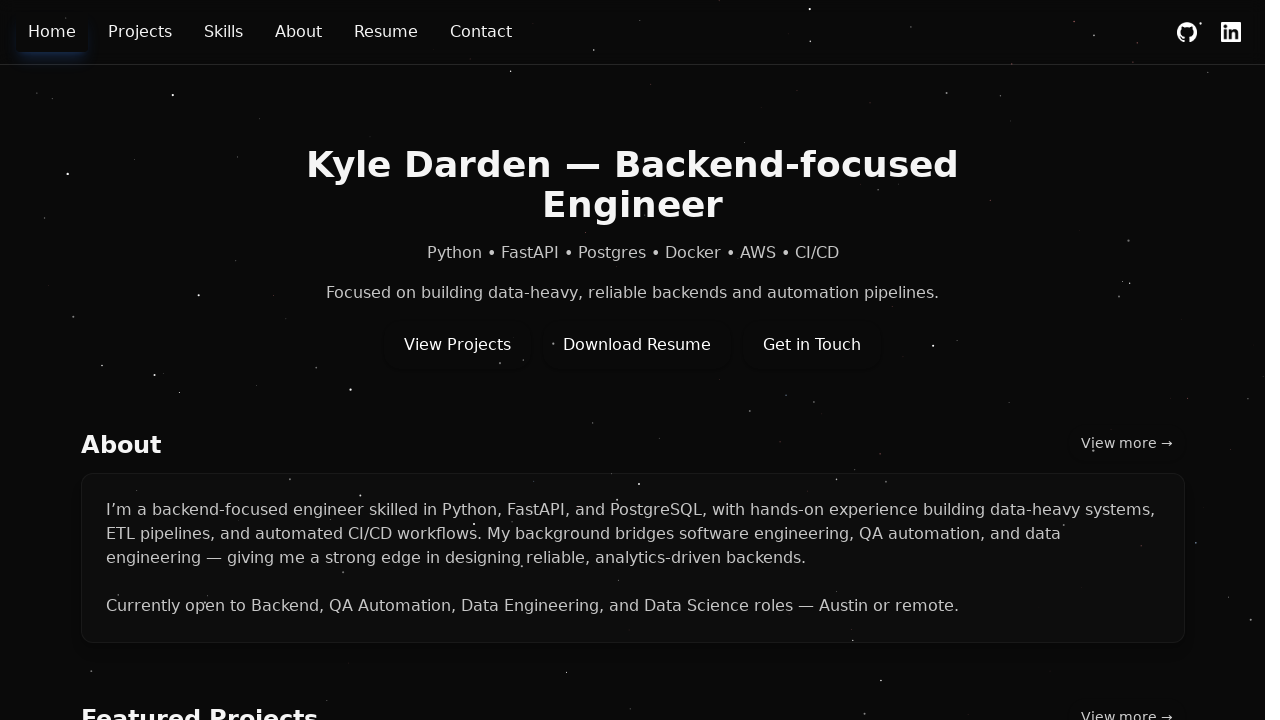

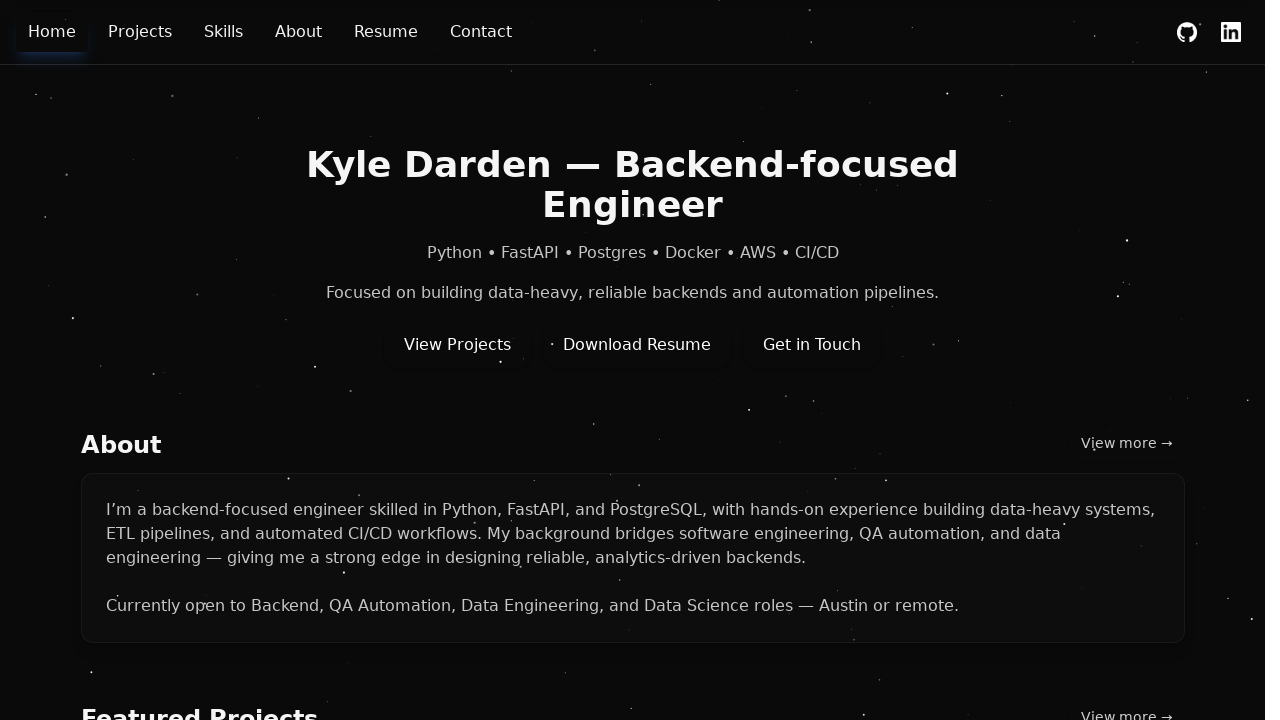